Tests a basic HTML form by filling username, password, comments, selecting checkboxes, radio buttons, and dropdown options

Starting URL: https://testpages.herokuapp.com/styled/basic-html-form-test.html

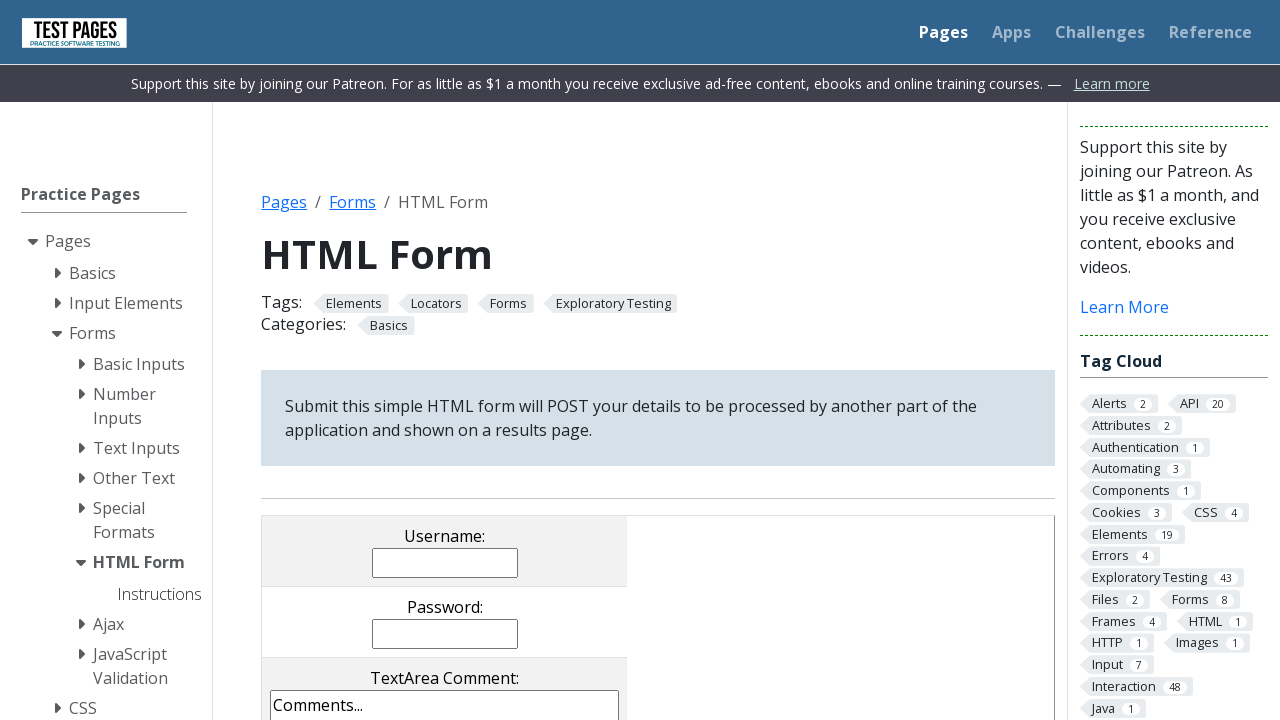

Filled username field with 'admin' on input[name='username']
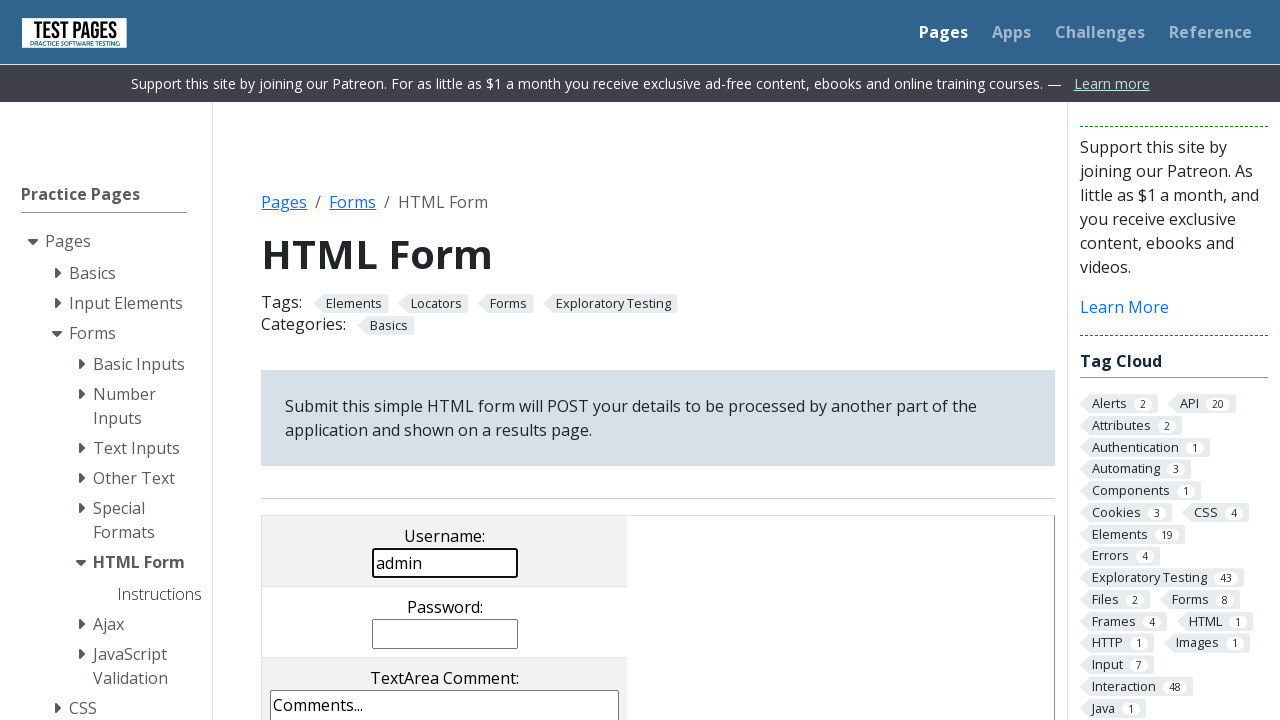

Filled password field with 'password' on input[name='password']
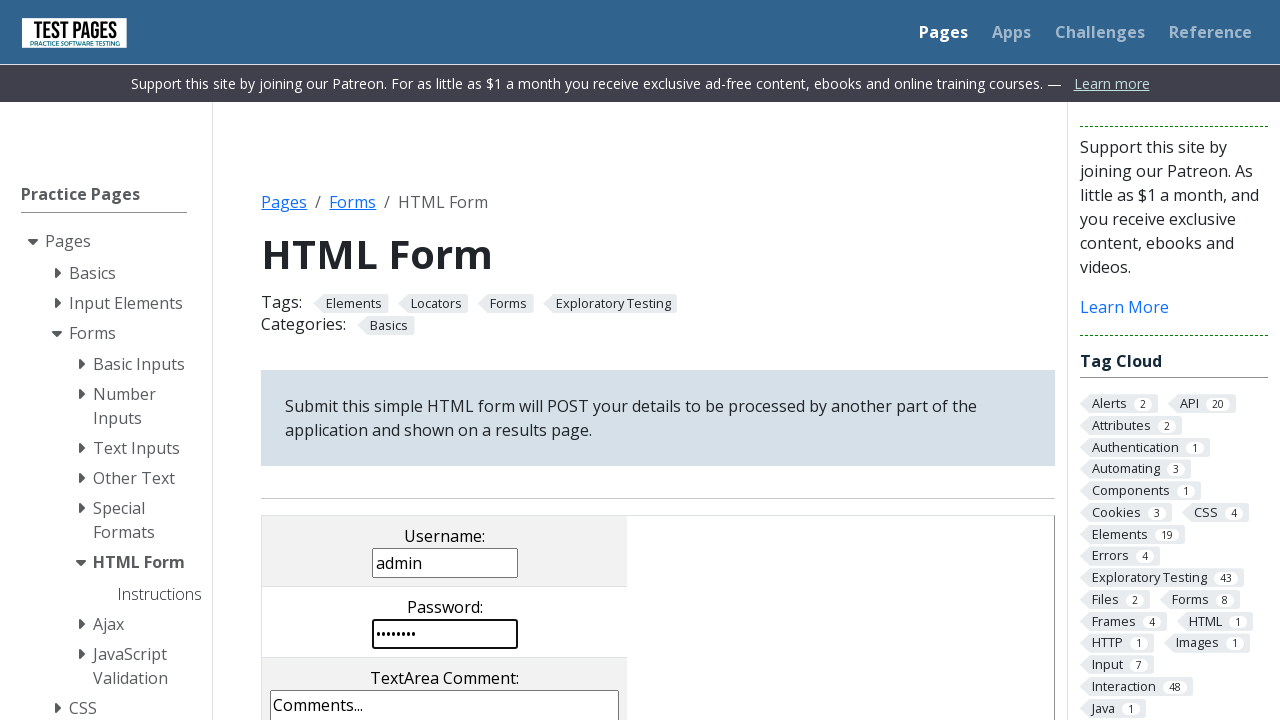

Filled comments field with 'comment' on textarea[name='comments']
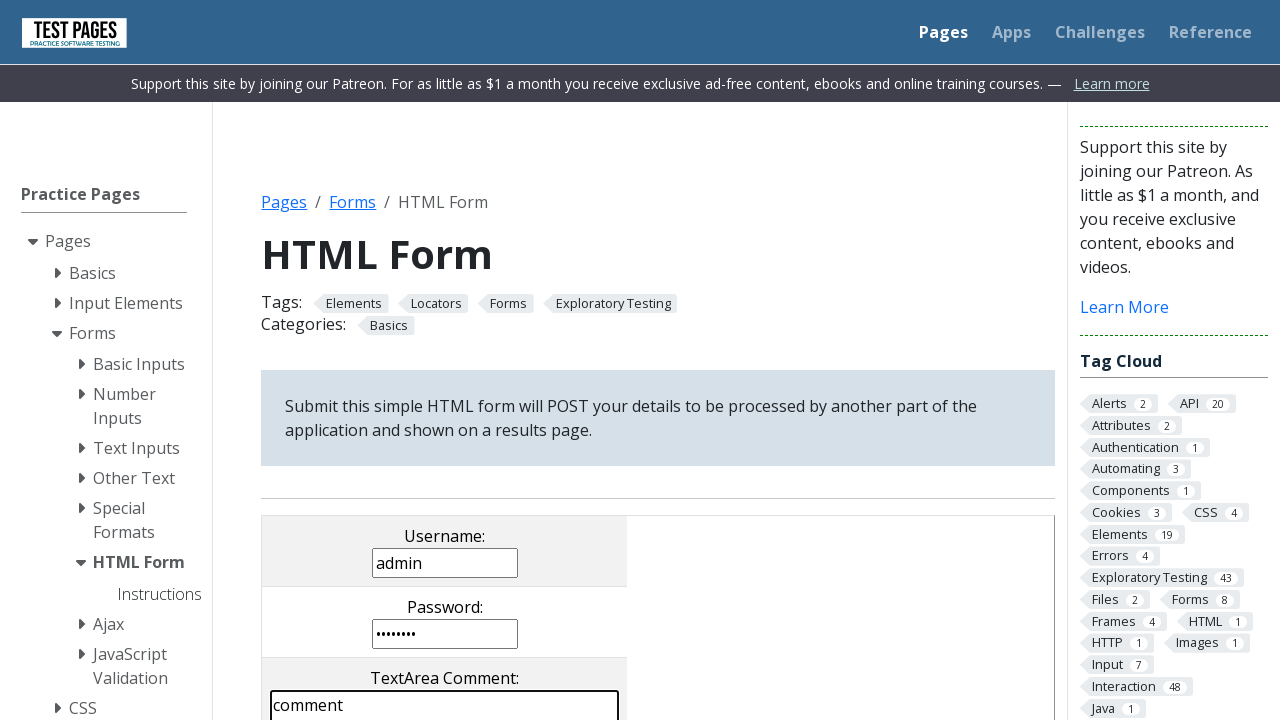

Clicked checkbox cb1 at (299, 360) on input[type='checkbox'][value='cb1']
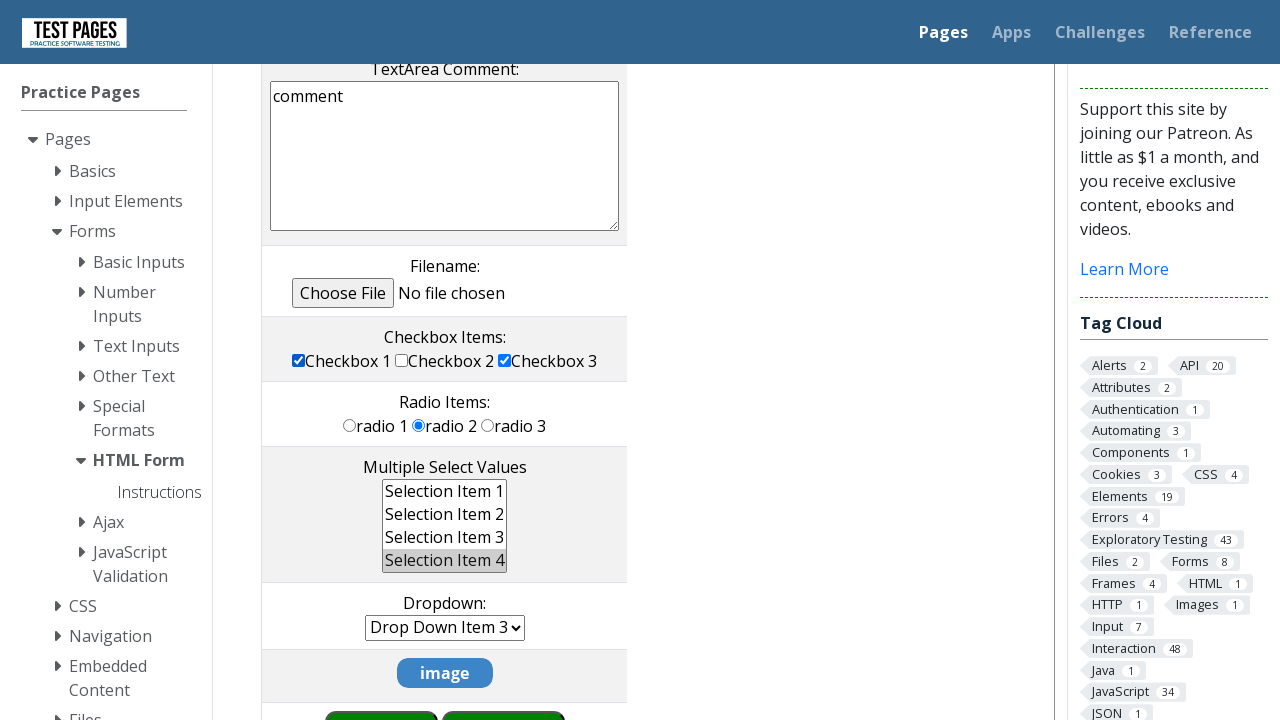

Clicked checkbox cb2 at (402, 360) on input[type='checkbox'][value='cb2']
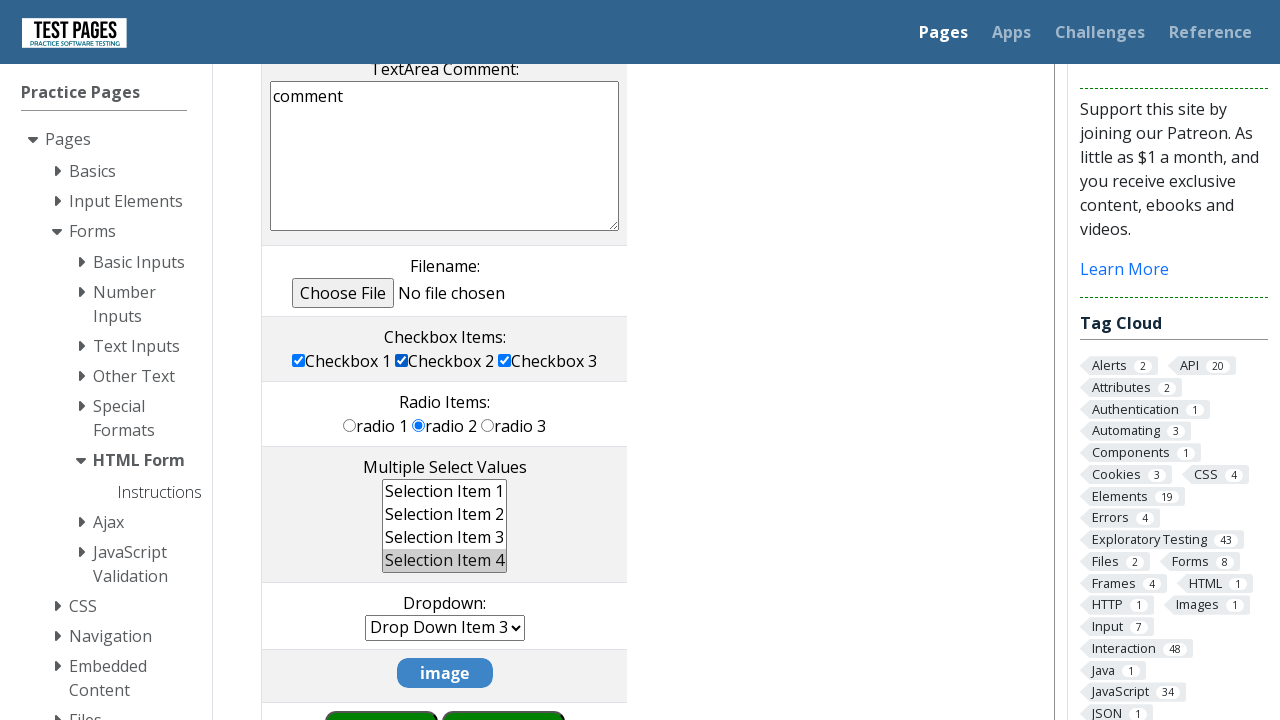

Clicked checkbox cb3 at (505, 360) on input[type='checkbox'][value='cb3']
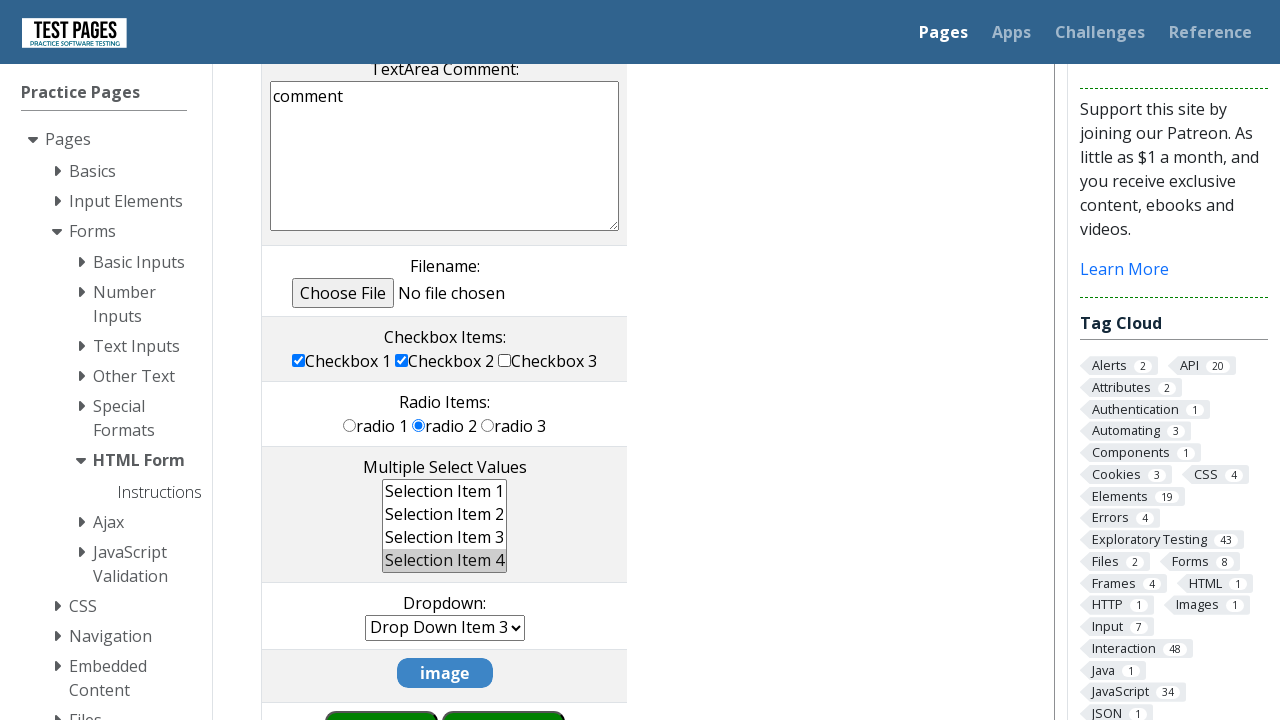

Selected radio button rd3 at (488, 425) on input[type='radio'][value='rd3']
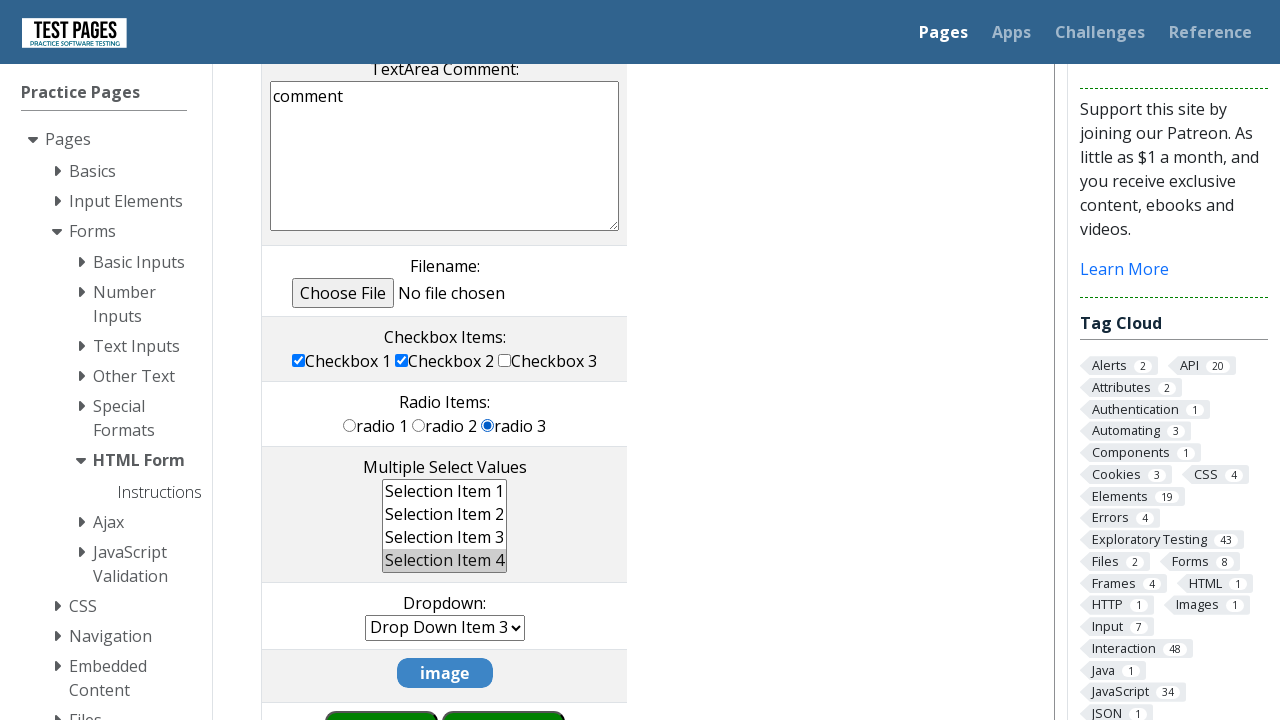

Selected dropdown option dd4 on select[name='dropdown']
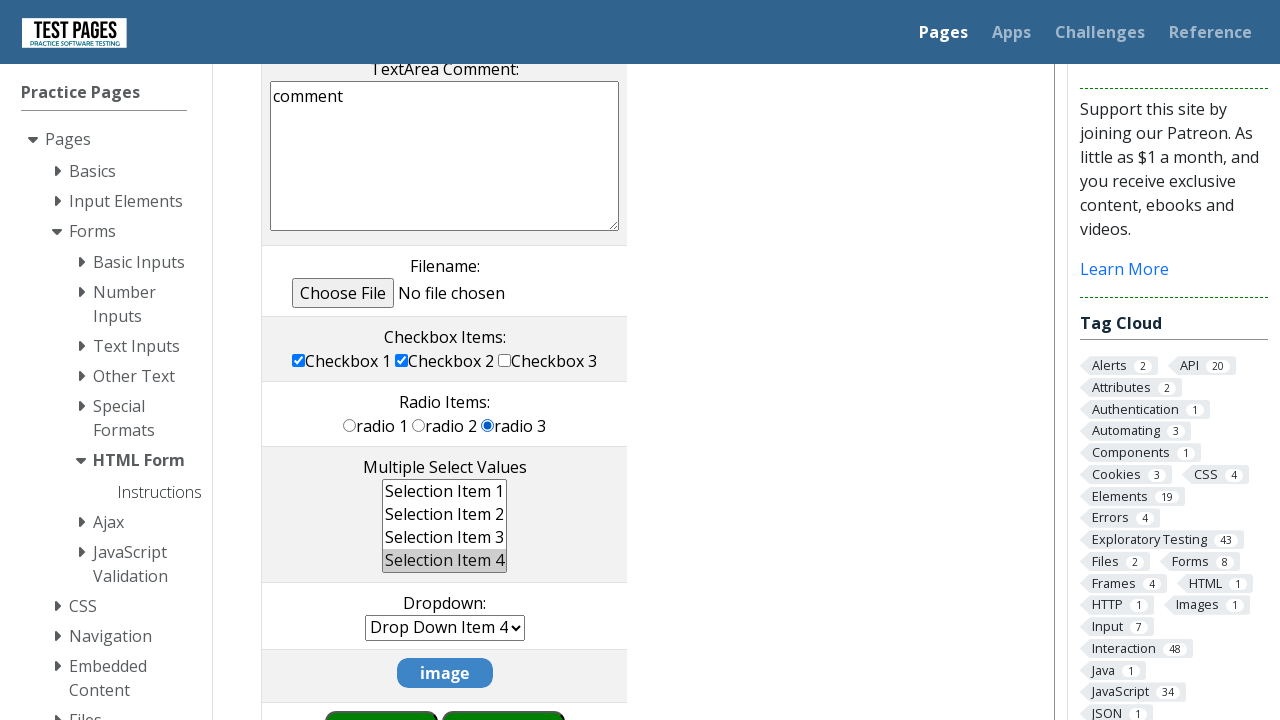

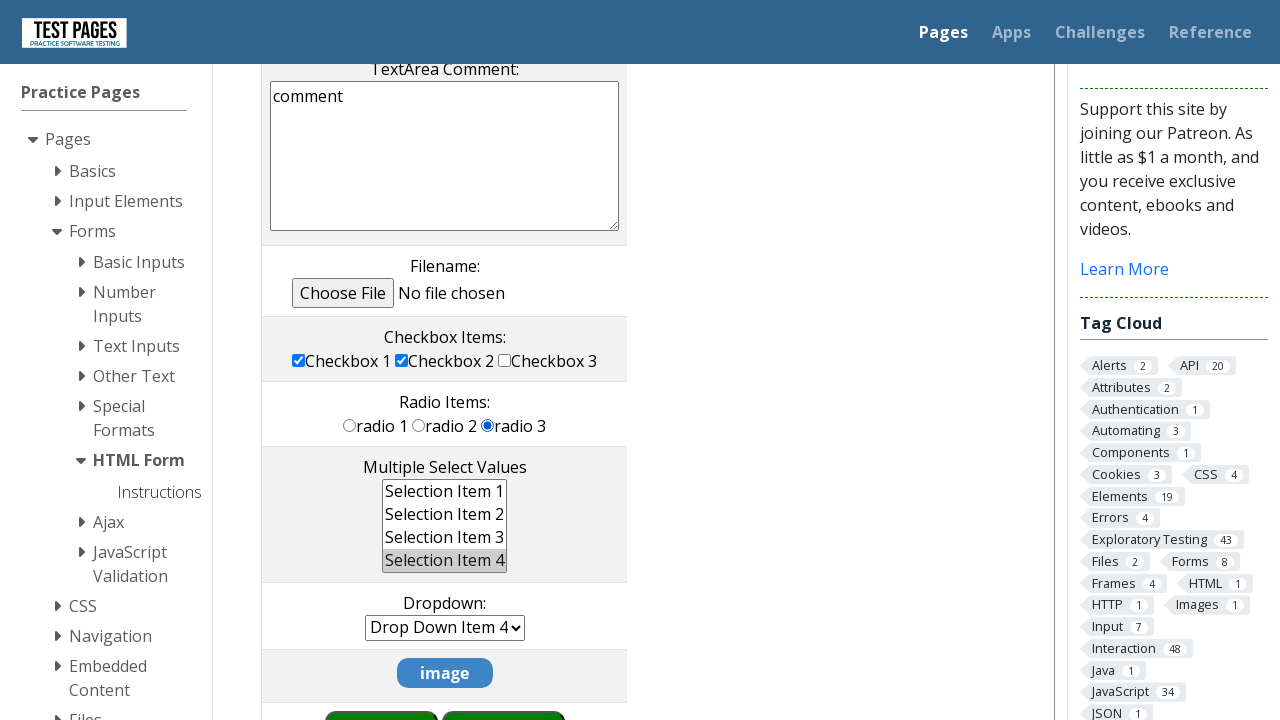